Tests auto-suggest textbox by typing "ind" and selecting "India" from suggestions

Starting URL: https://rahulshettyacademy.com/AutomationPractice/

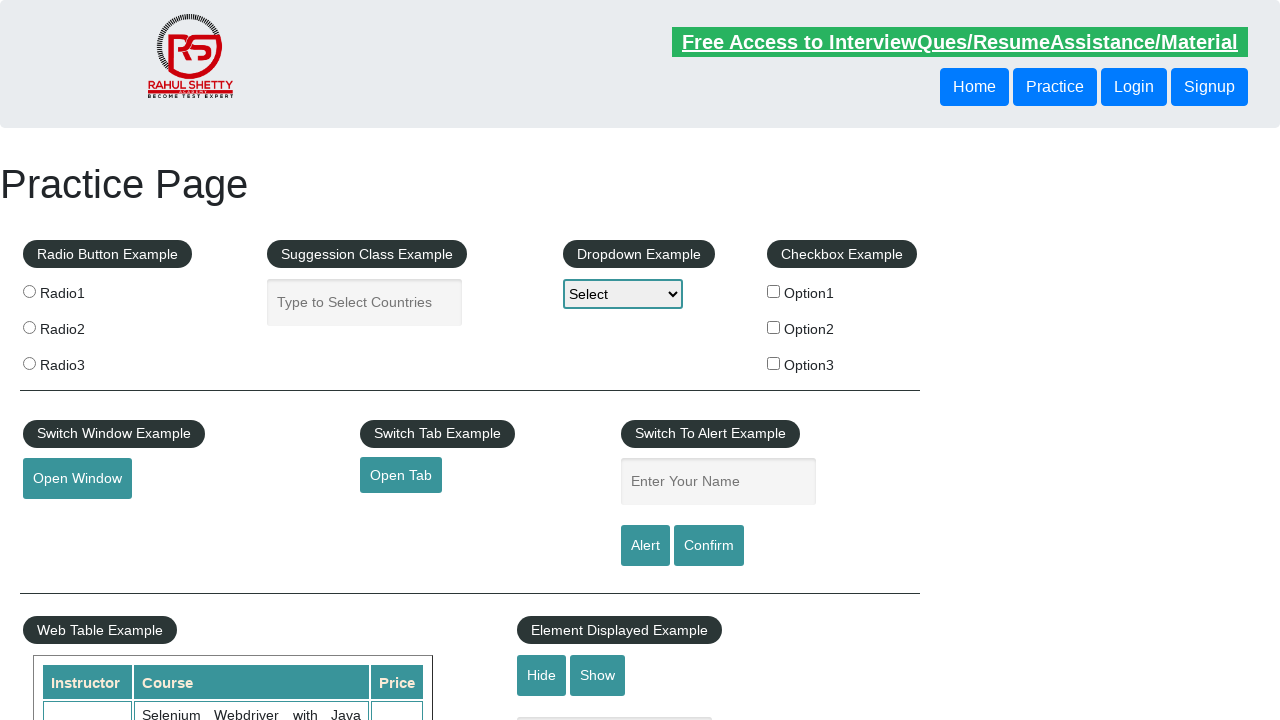

Navigated to AutomationPractice page
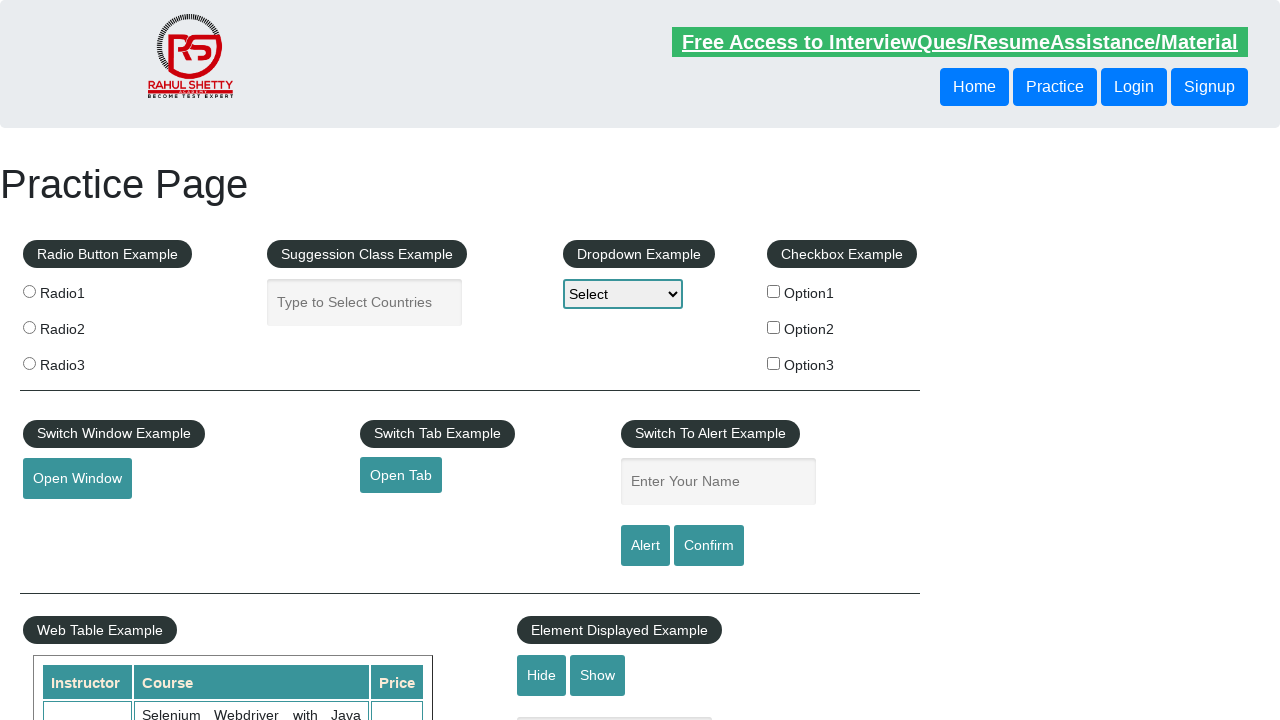

Typed 'ind' in autocomplete field on //input[@id='autocomplete']
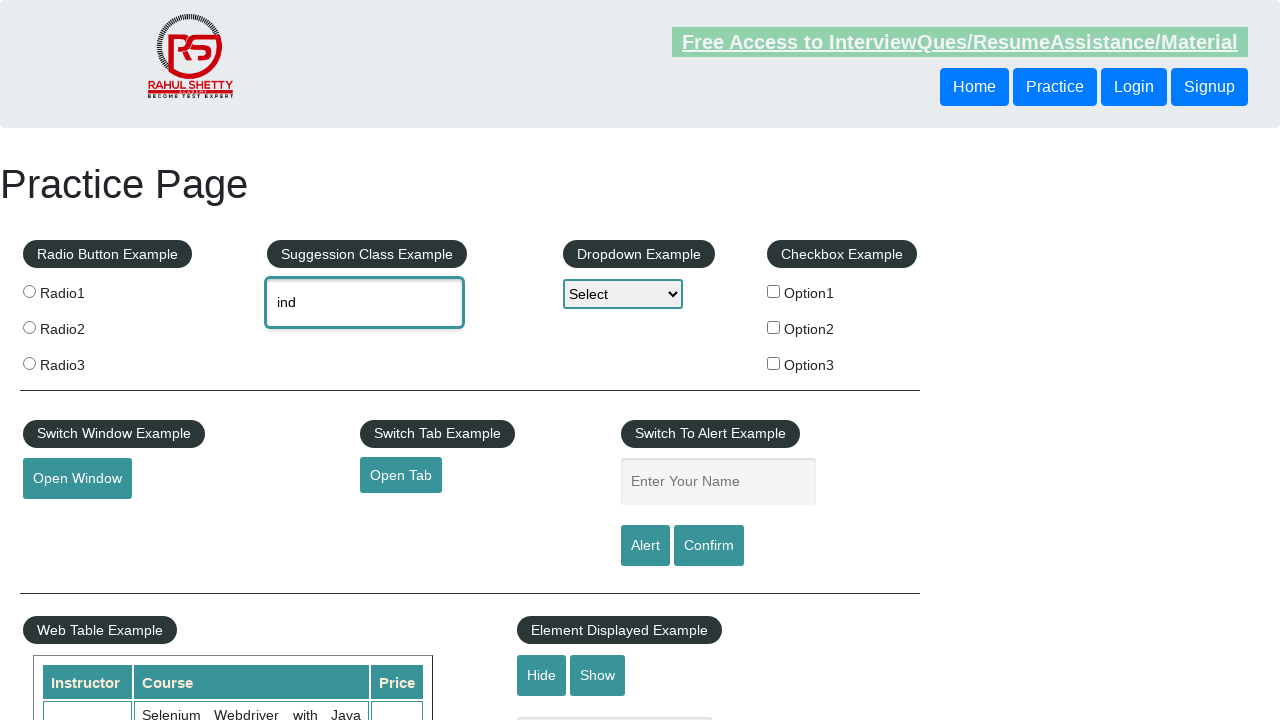

Auto-suggest dropdown appeared with suggestions
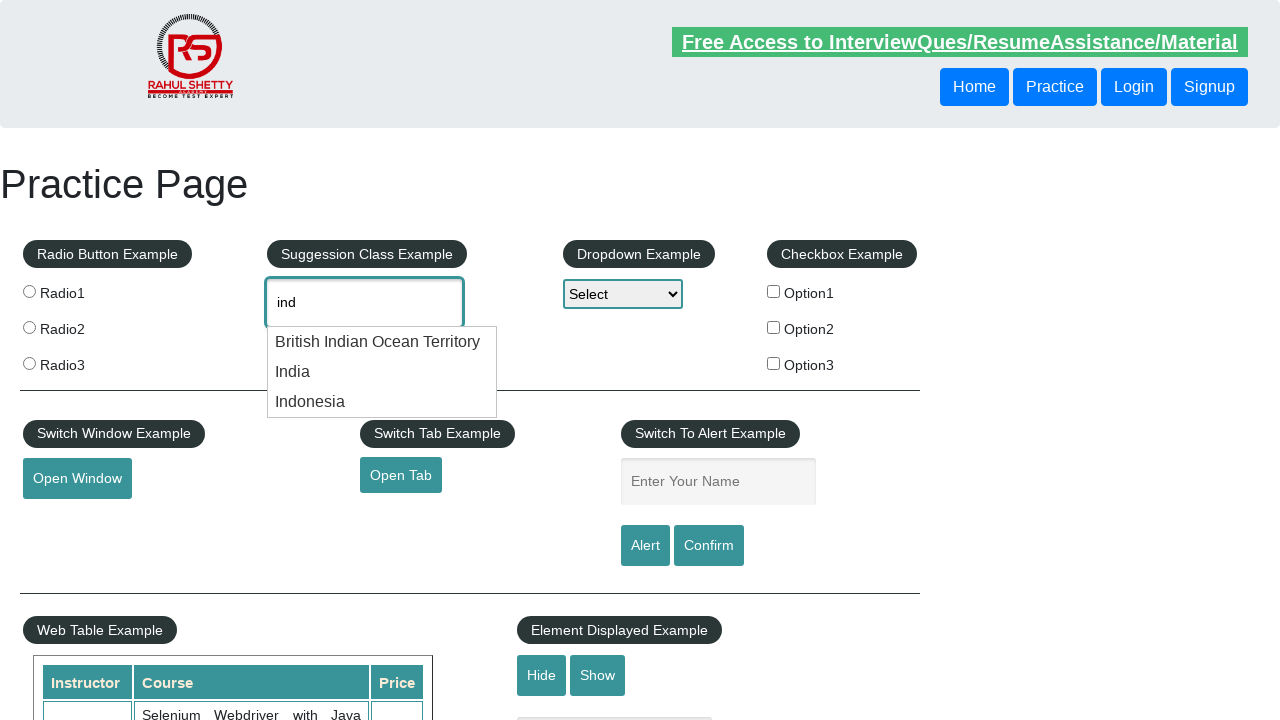

Selected 'India' from auto-suggest suggestions at (382, 372) on xpath=//ul[@id='ui-id-1']/li/div >> nth=1
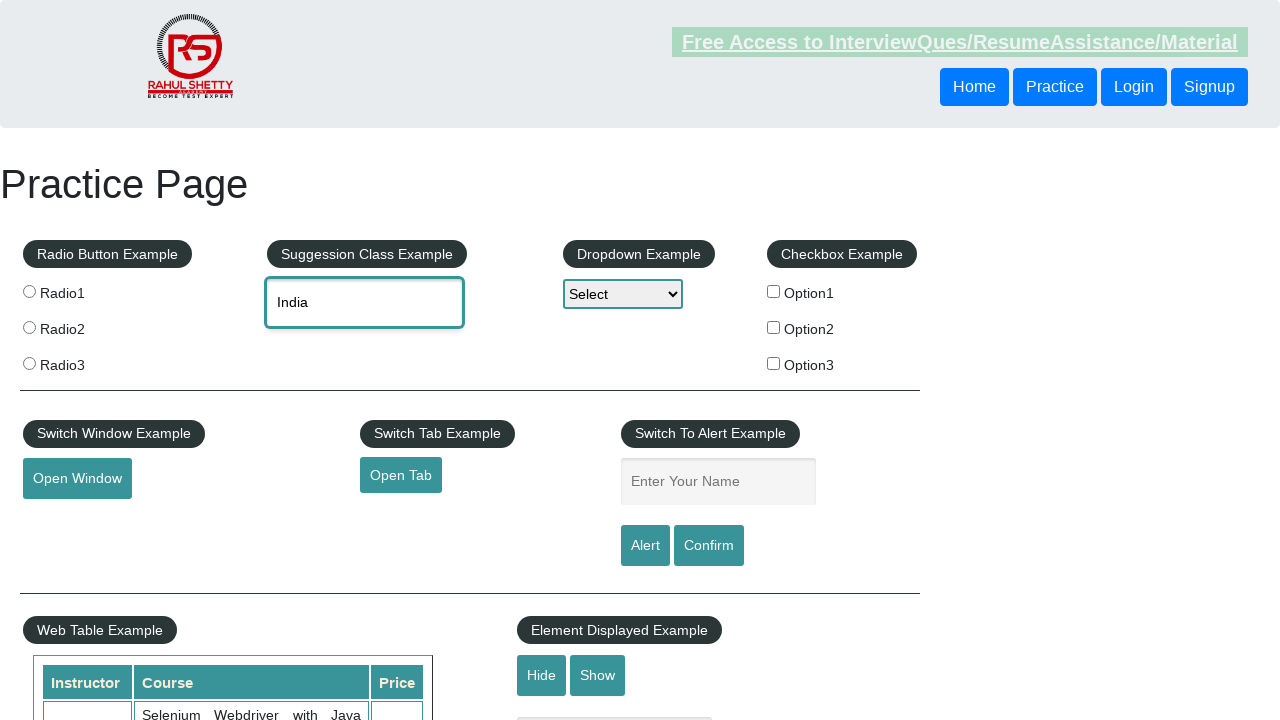

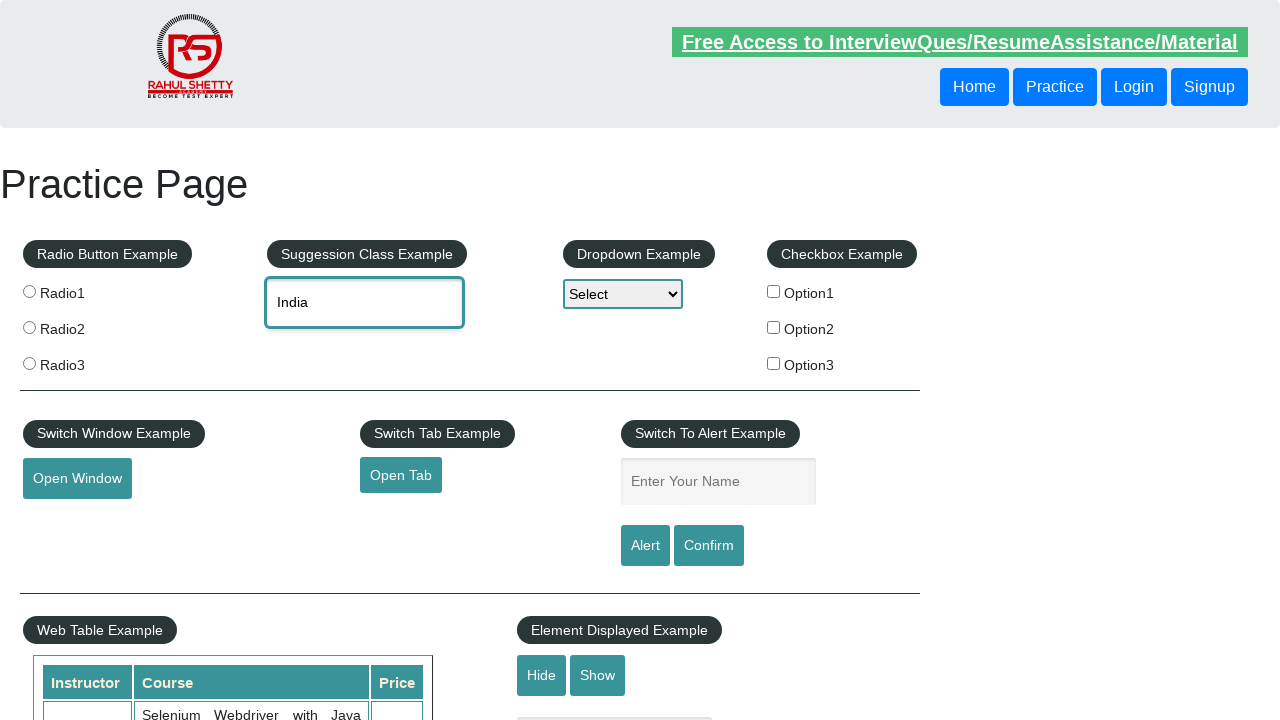